Tests successful login with valid credentials to the demo site

Starting URL: https://www.saucedemo.com/

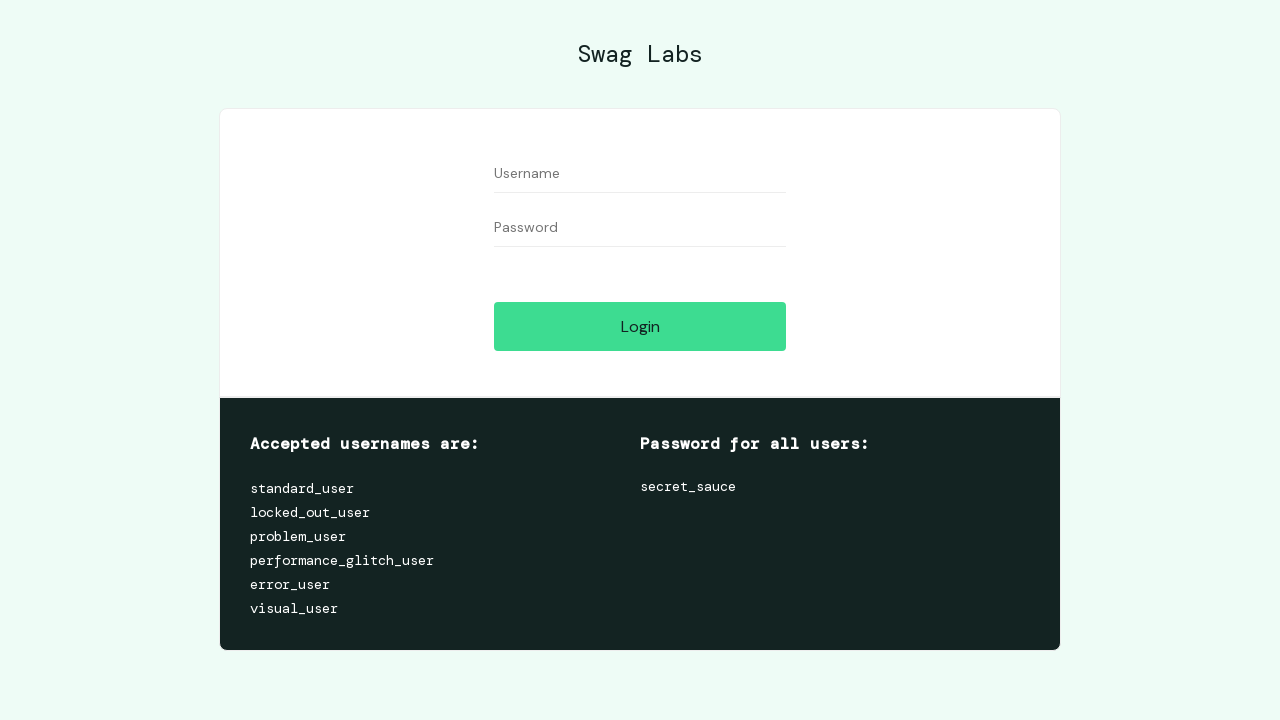

Filled username field with 'standard_user' on #user-name
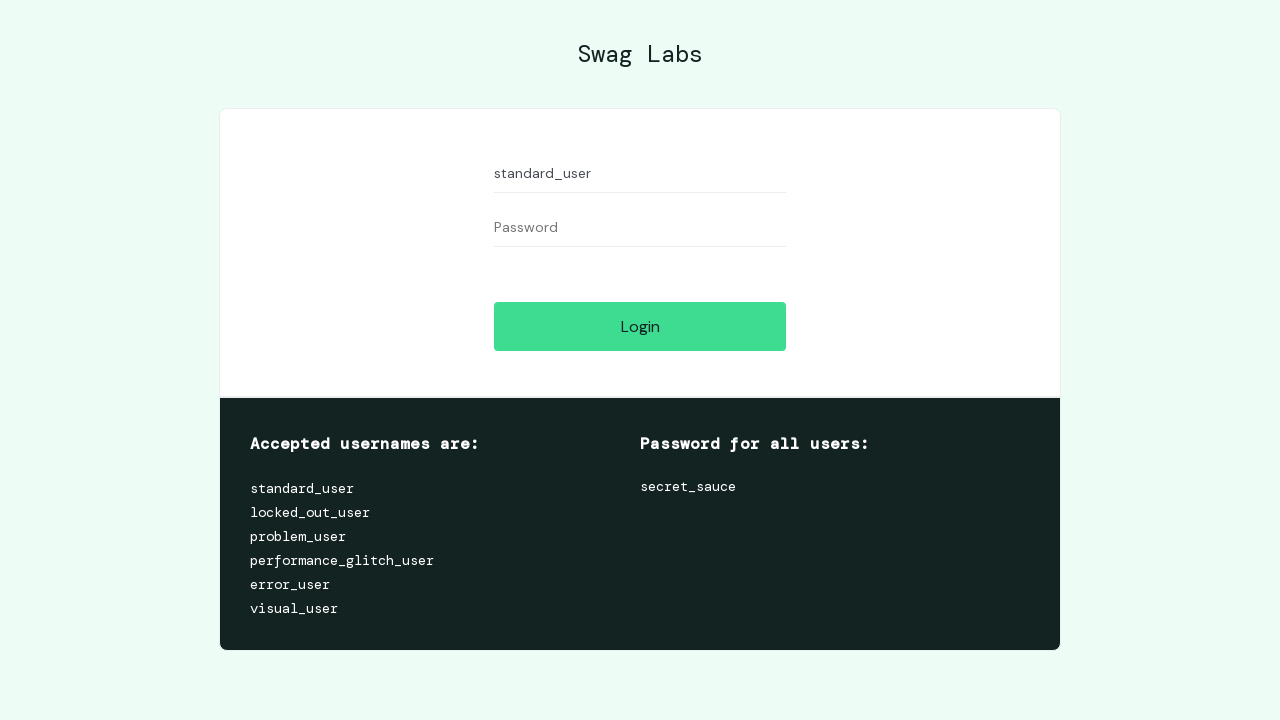

Filled password field with 'secret_sauce' on #password
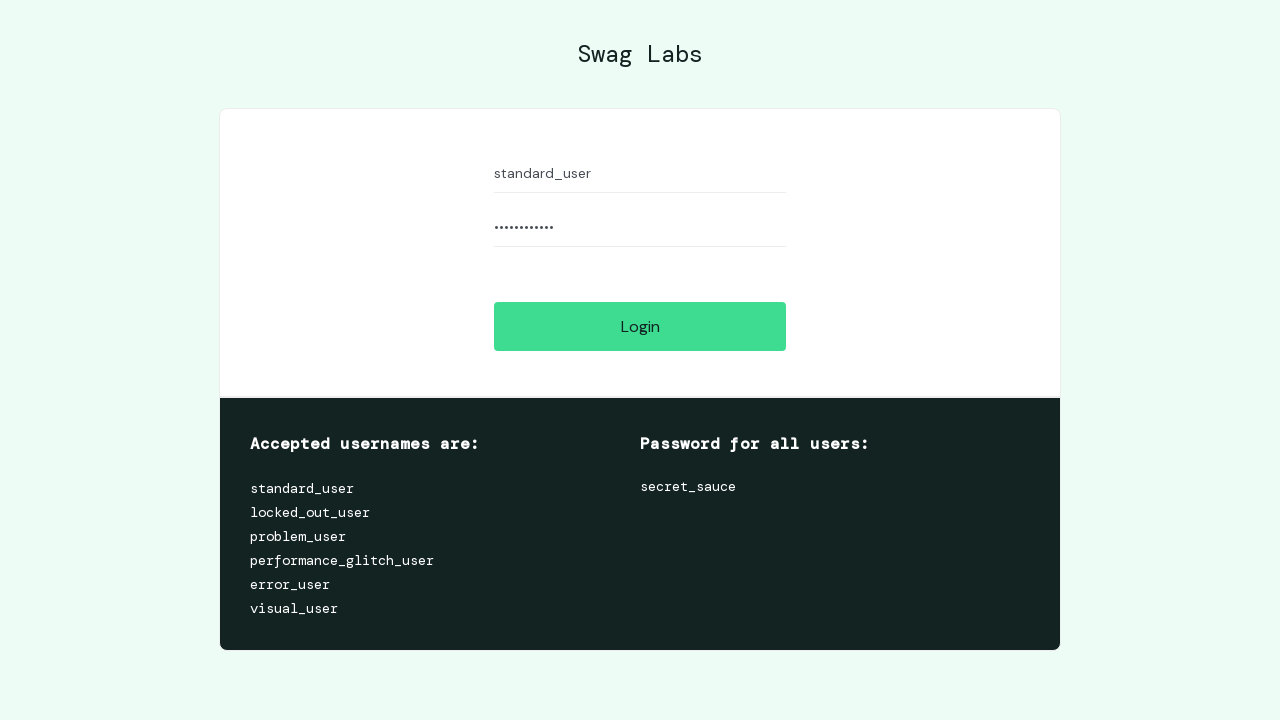

Clicked login button at (640, 326) on #login-button
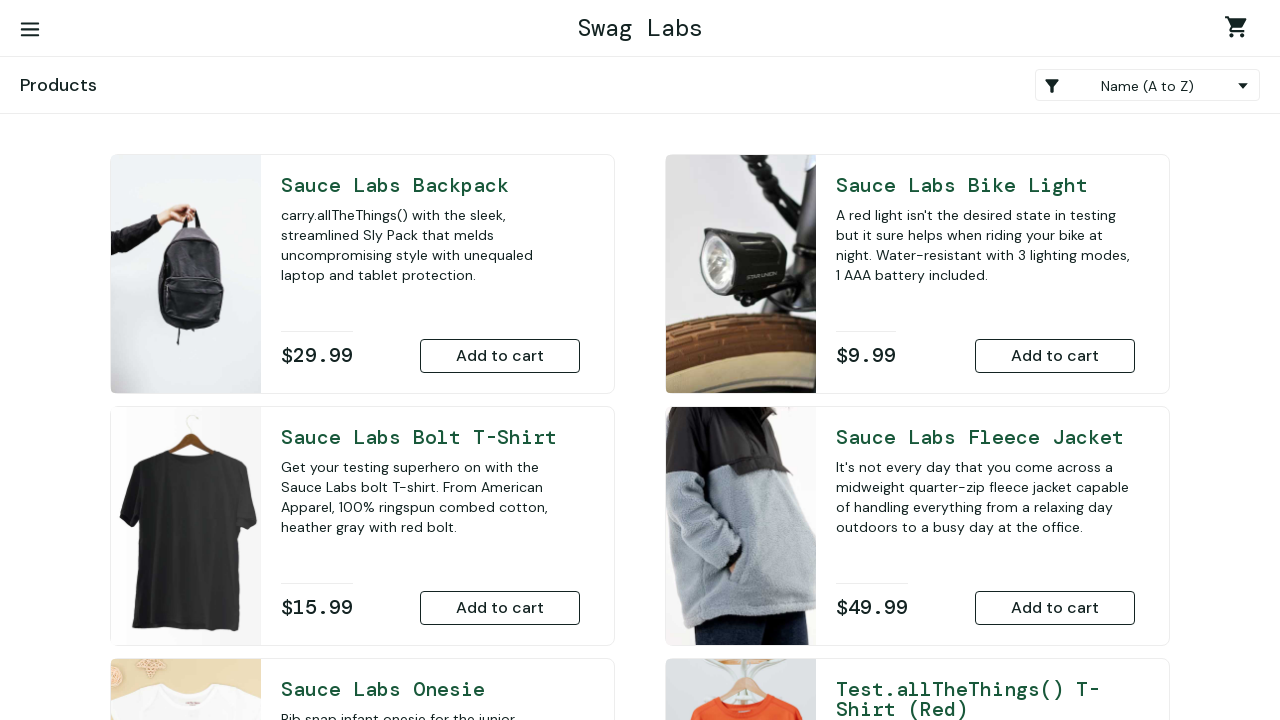

Successfully navigated to inventory page - login verified
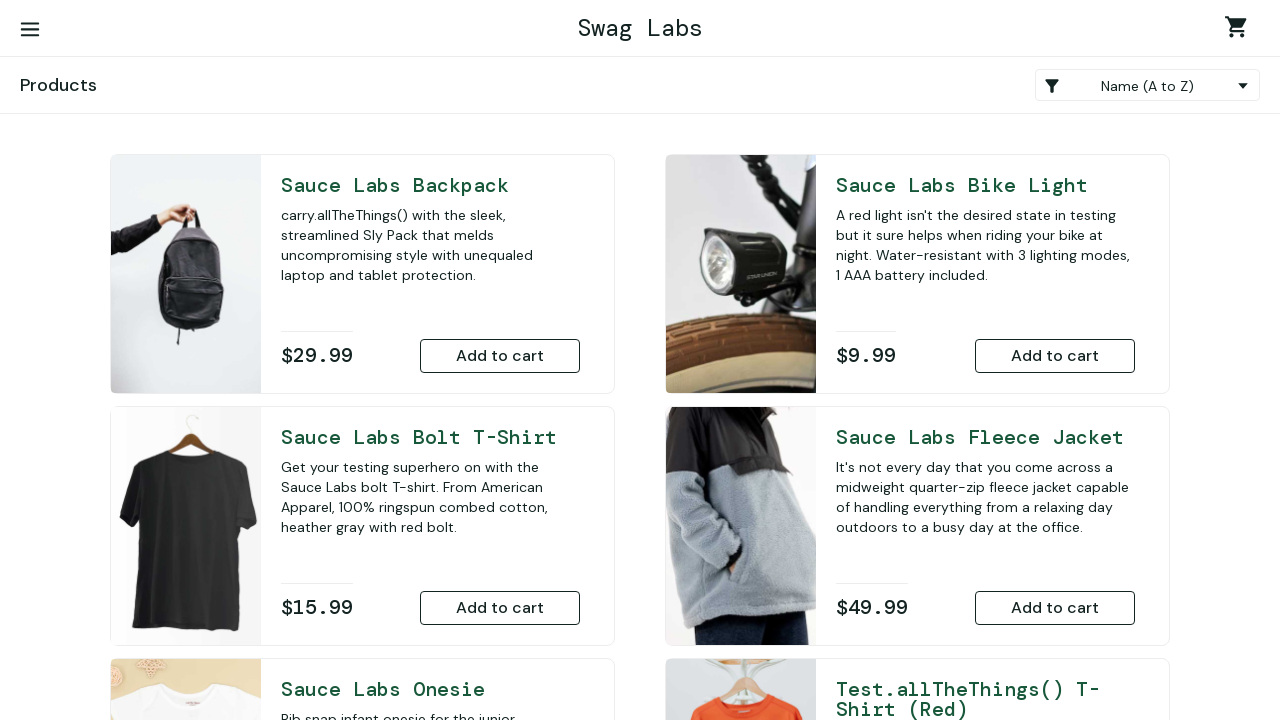

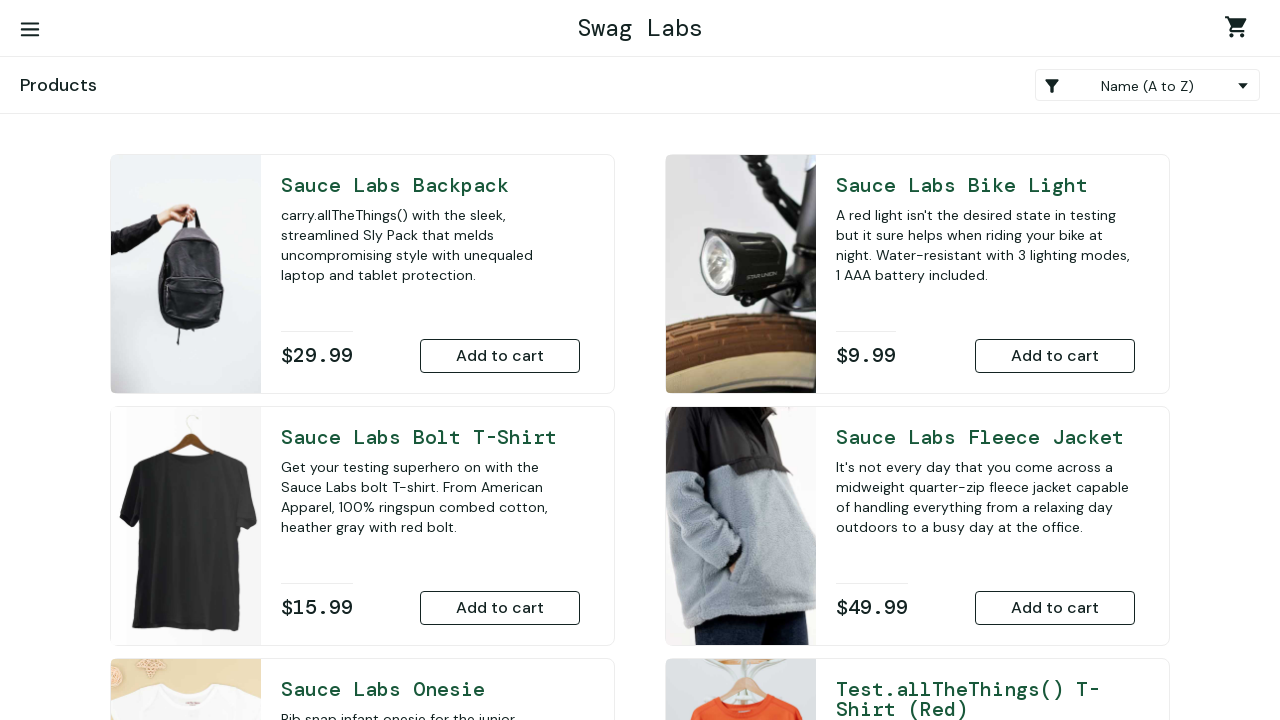